Tests the AngularJS homepage todo list by adding a new todo item, verifying it was added, and marking it as complete

Starting URL: https://angularjs.org

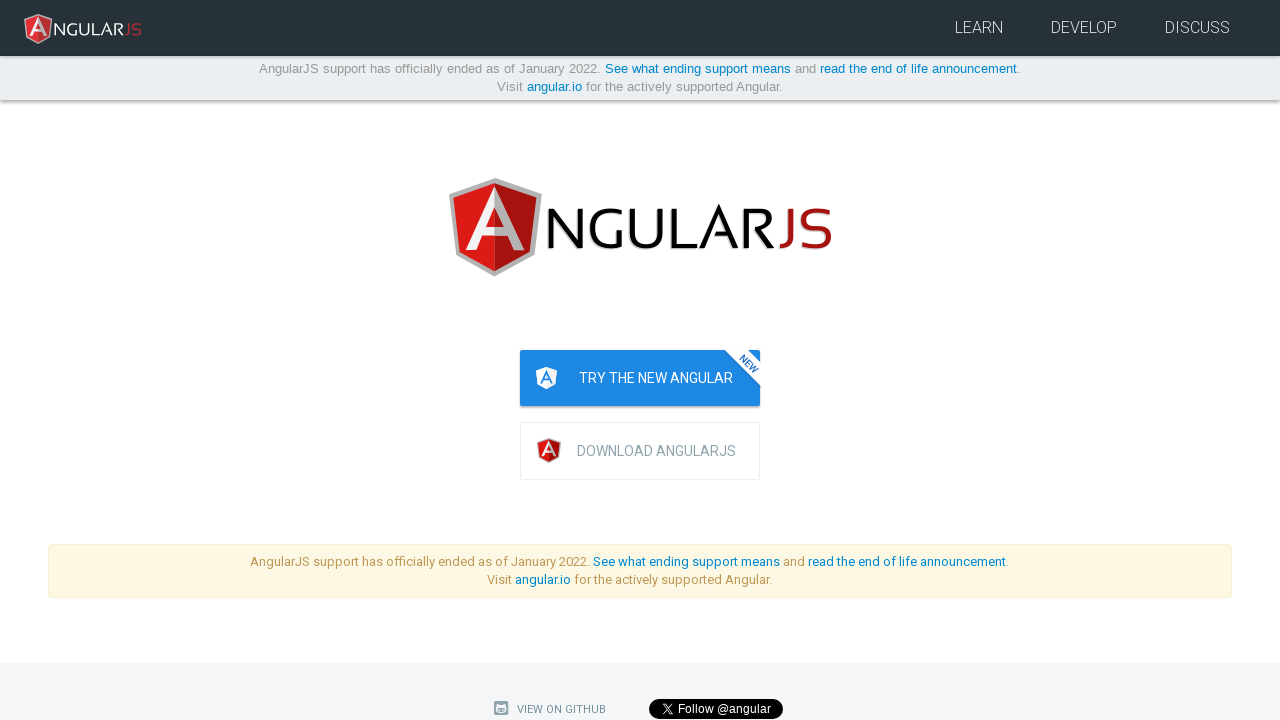

Navigated to AngularJS homepage
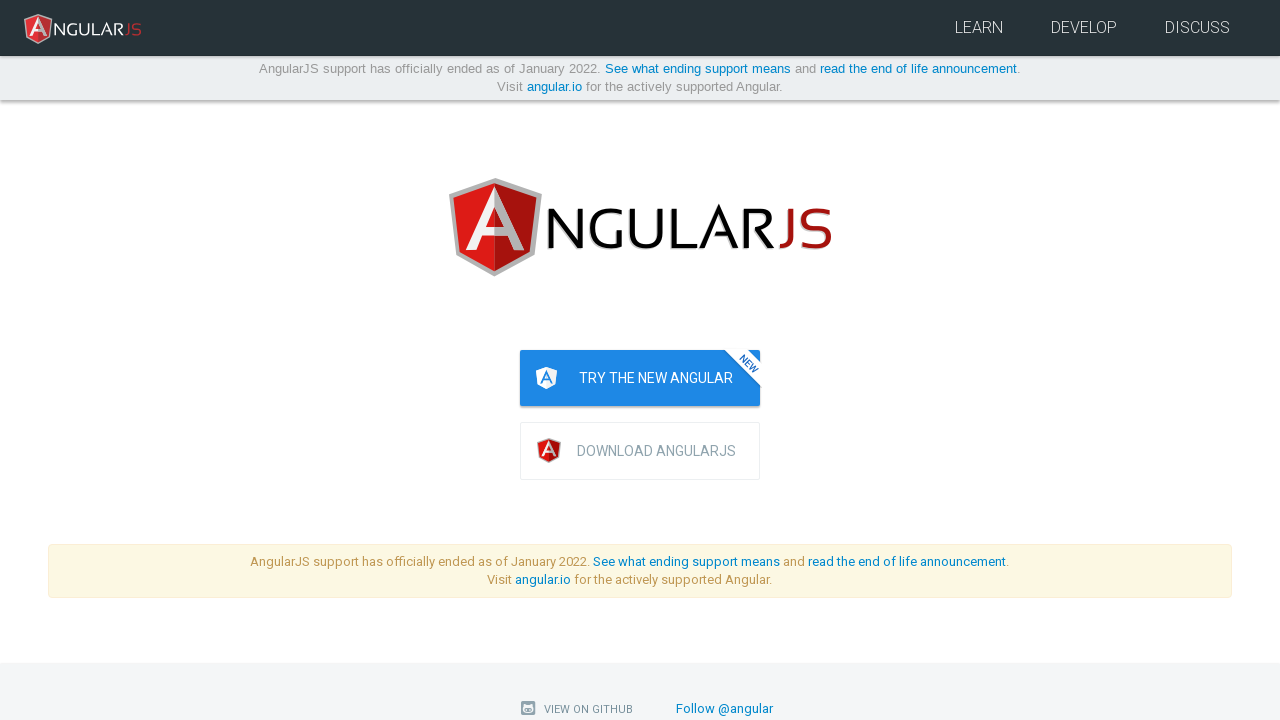

Filled todo input field with 'write first protractor test' on input[ng-model='todoList.todoText']
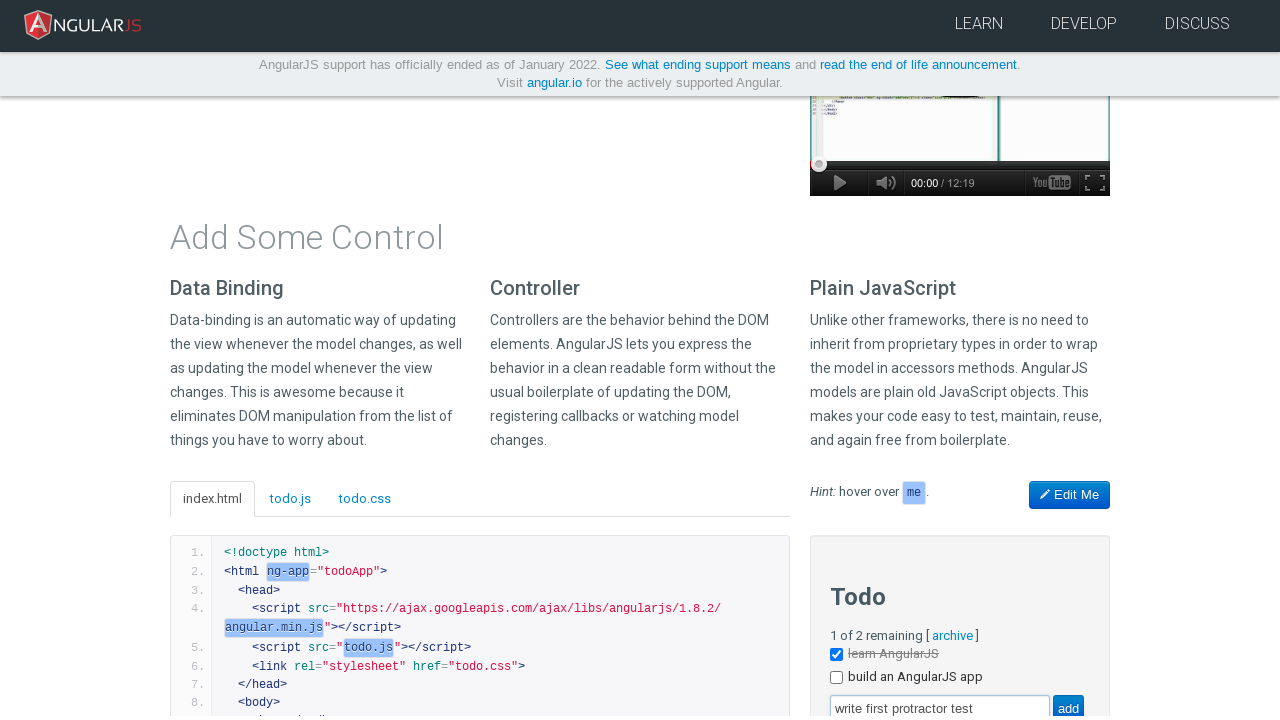

Clicked add button to create new todo at (1068, 706) on input[value='add']
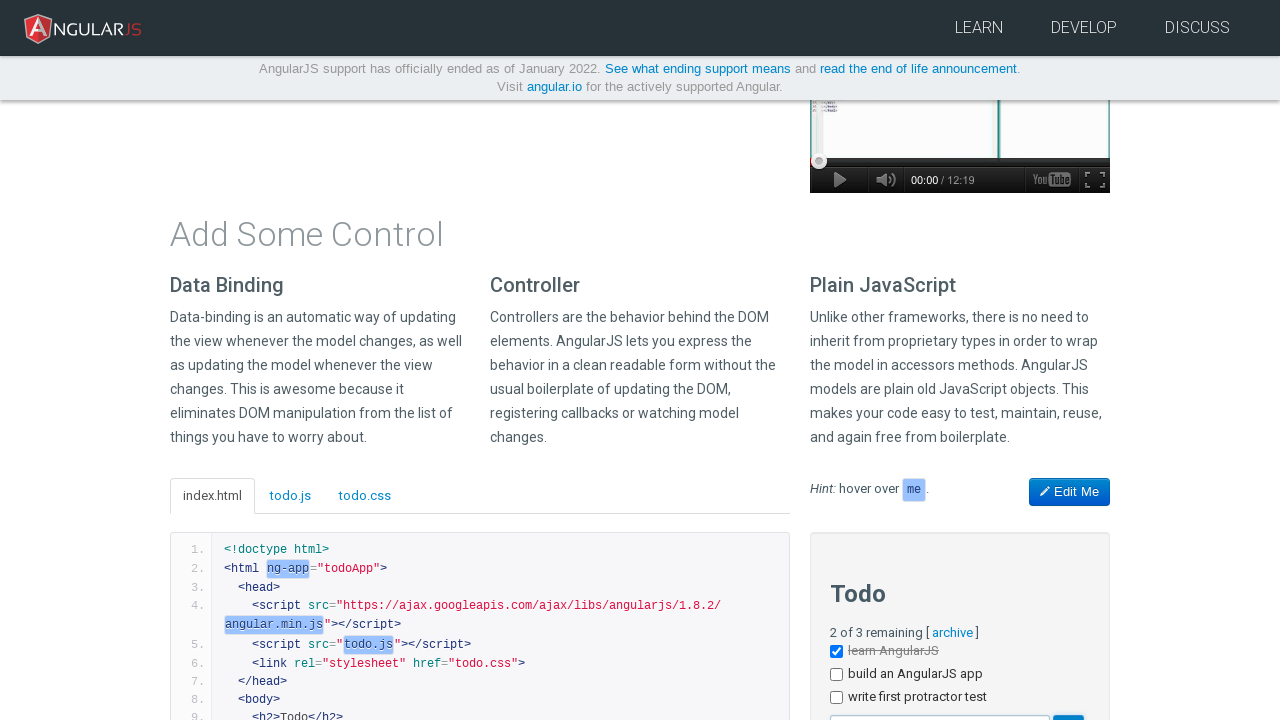

Verified new todo item 'write first protractor test' was added to the list
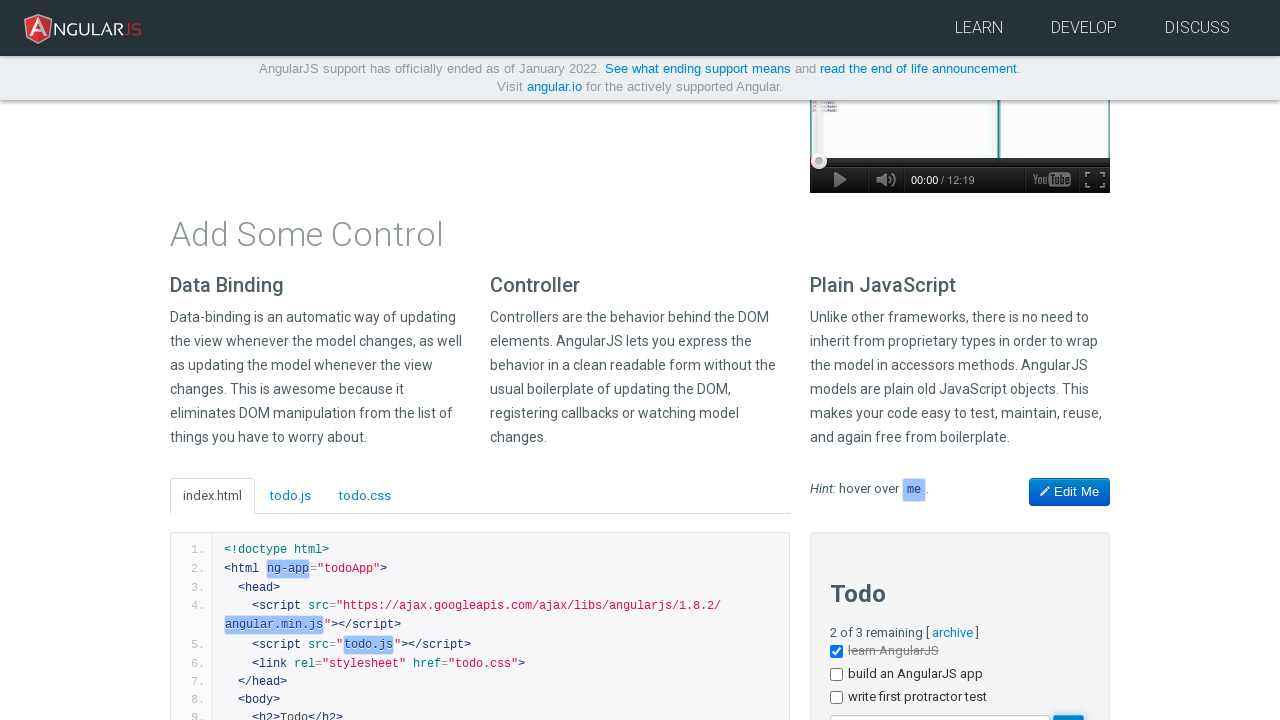

Marked the newly added todo item as complete at (836, 698) on li:has-text('write first protractor test') input[type='checkbox']
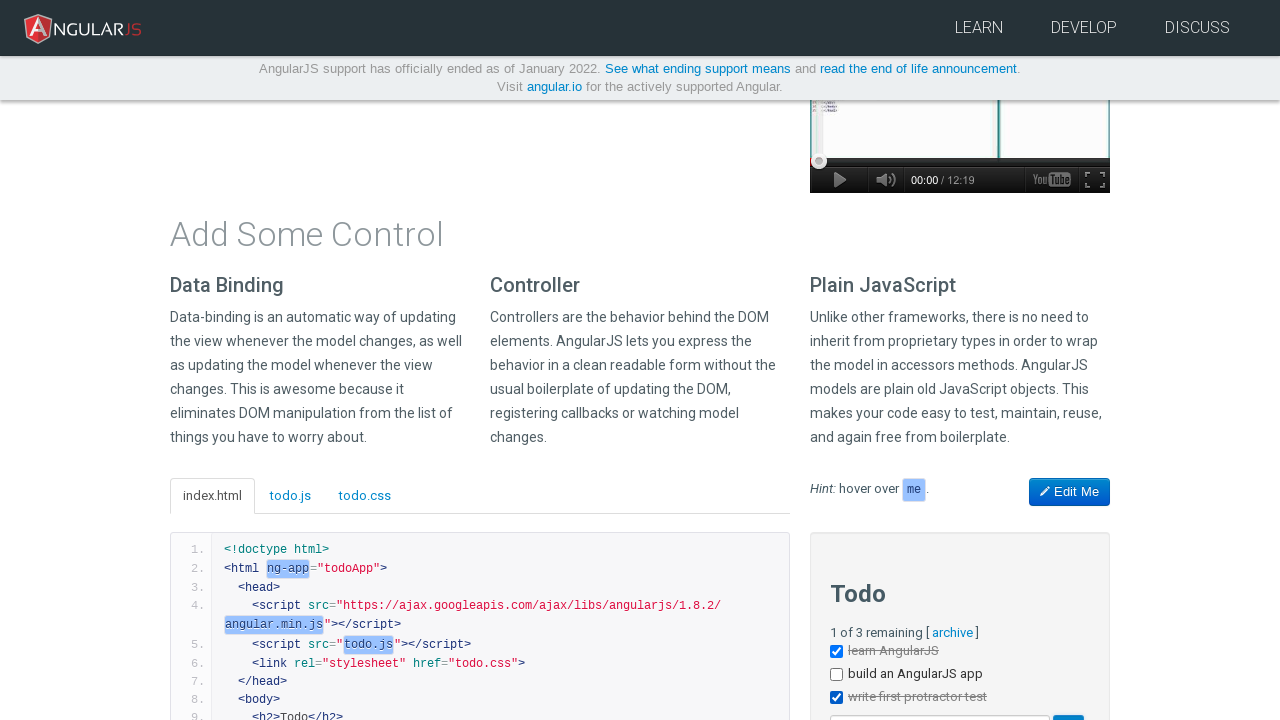

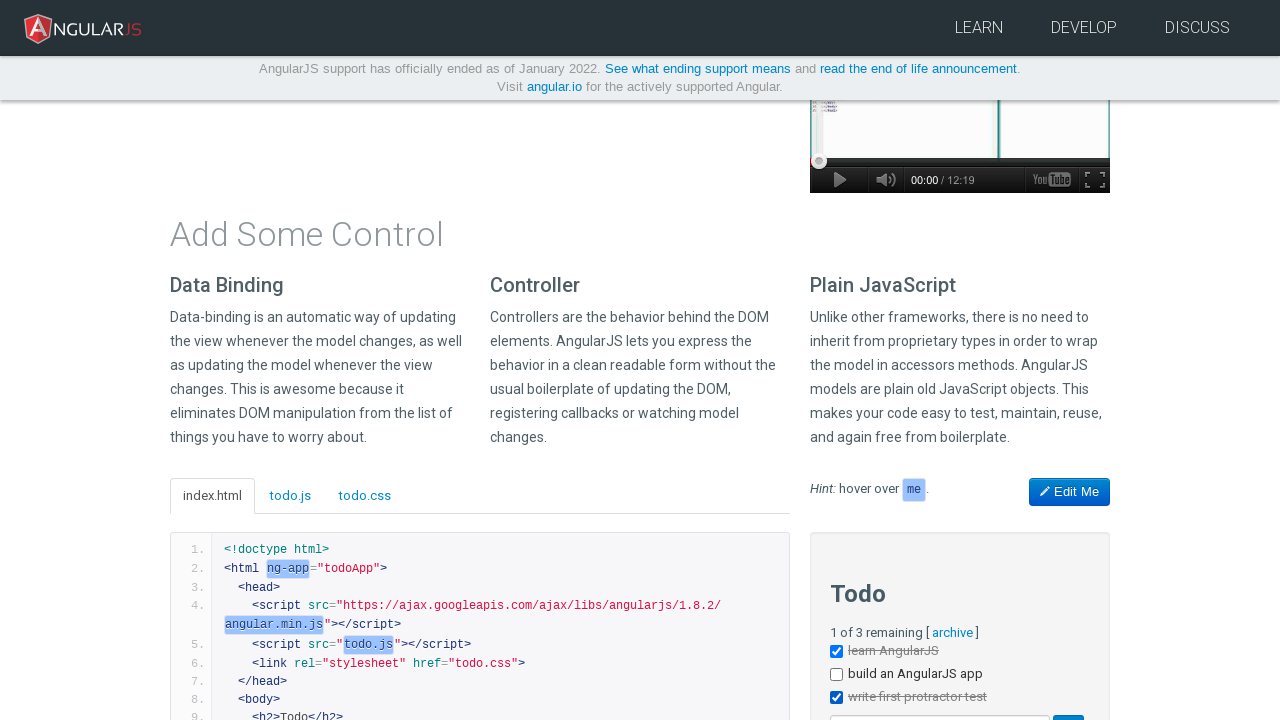